Tests a text box form by filling in Full Name, Email, Current Address, and Permanent Address fields, then submitting and verifying the output contains the entered values.

Starting URL: http://demoqa.com/text-box

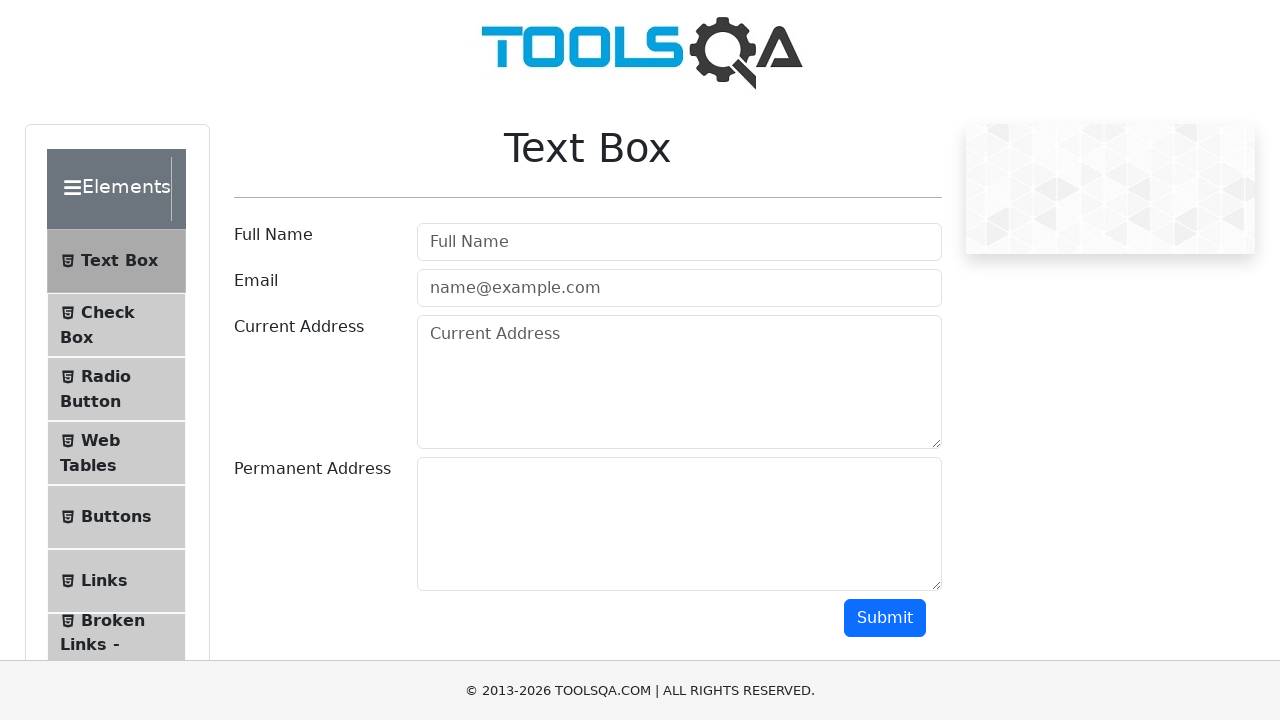

Filled Full Name field with 'Sarah Johnson' on #userName-wrapper input
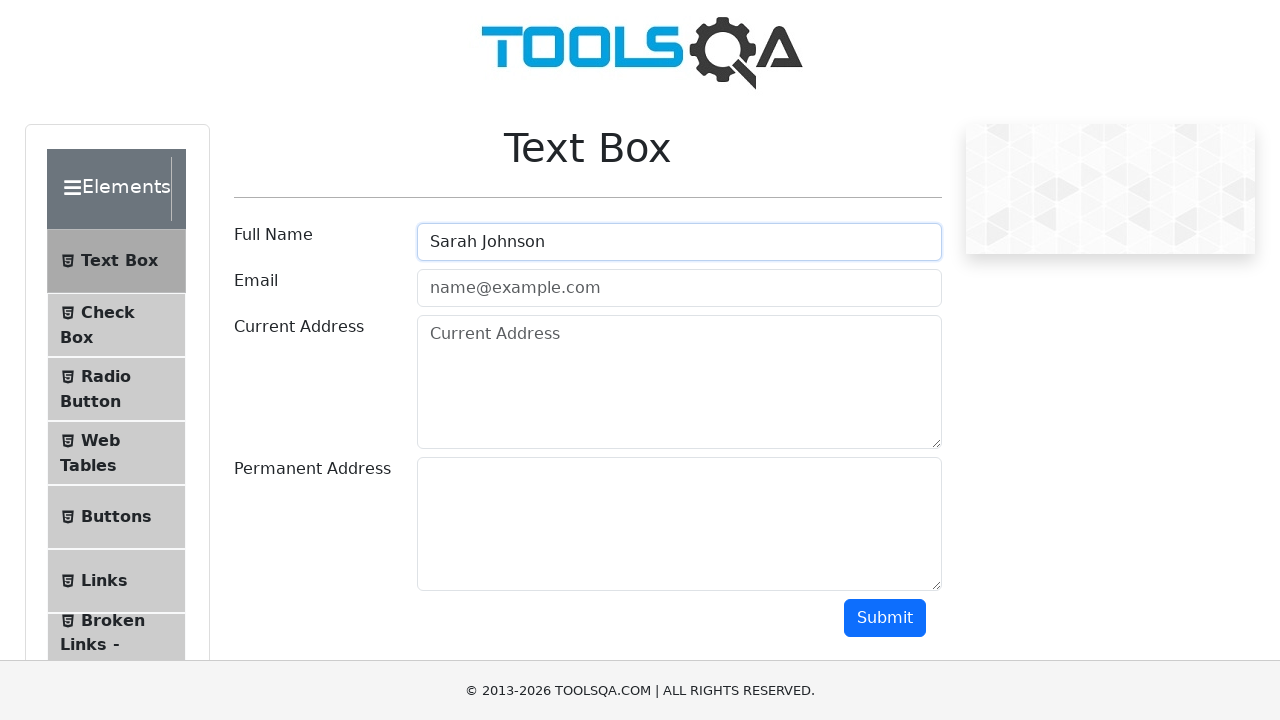

Filled Email field with 'sarah.johnson@testmail.com' on #userEmail-wrapper [autocomplete='off']
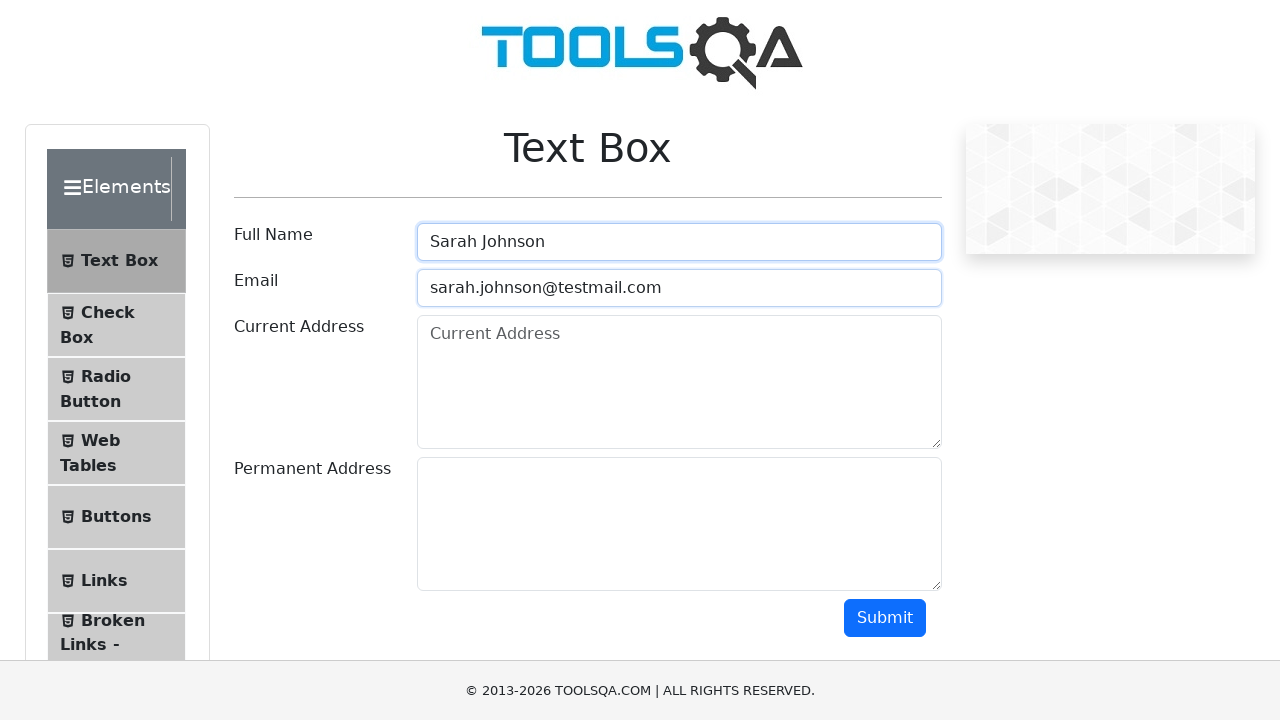

Filled Current Address field with 'Testing Current Address' on [placeholder='Current Address']
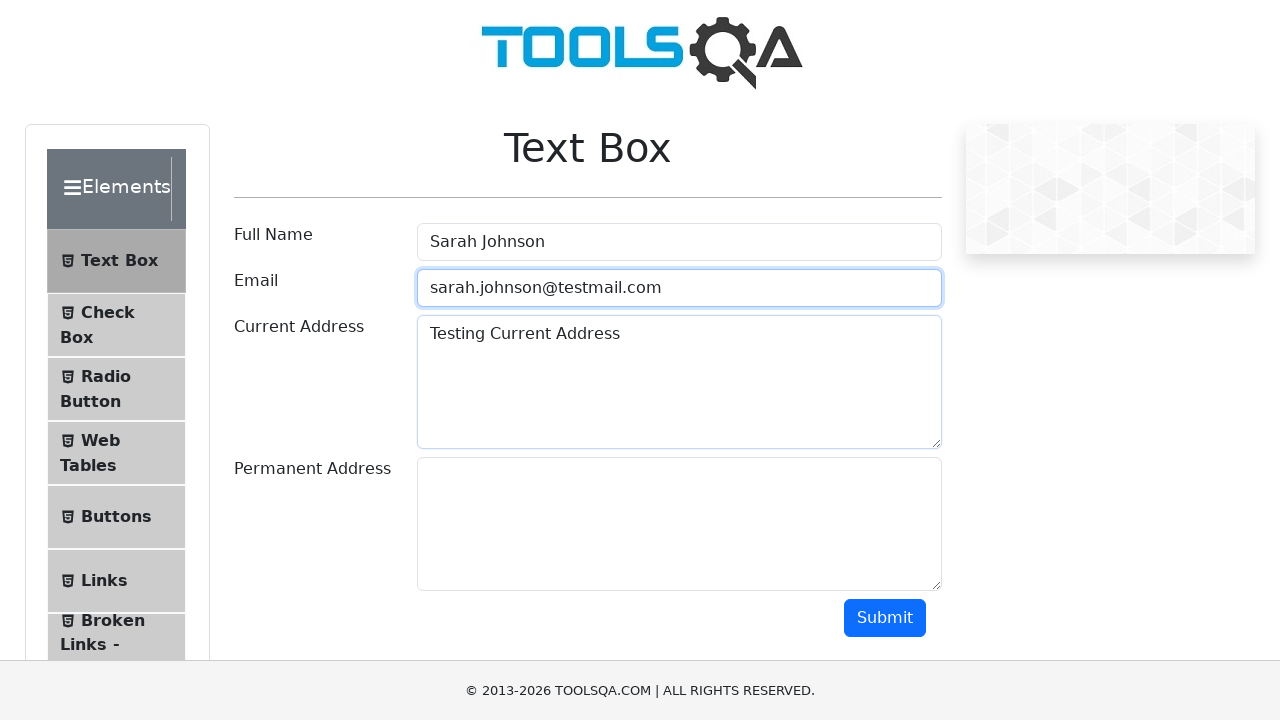

Filled Permanent Address field with 'Testing Permanent Address' on #permanentAddress-wrapper [rows='5']
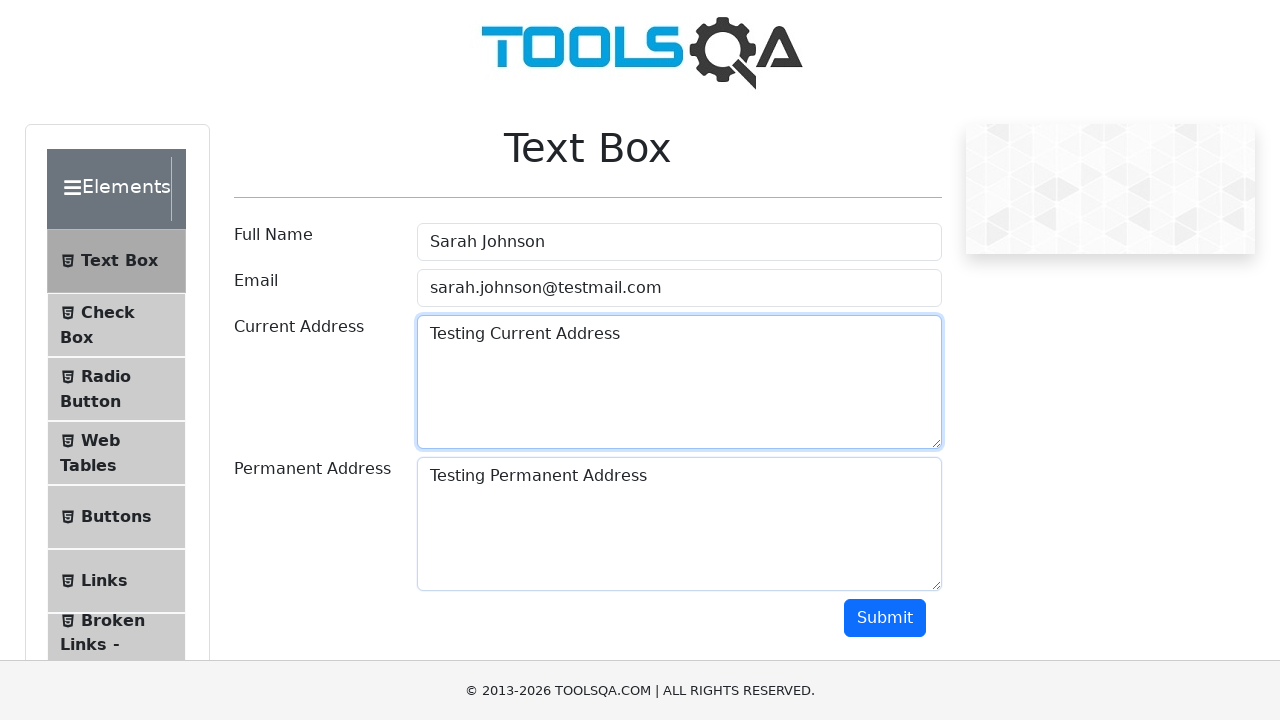

Clicked Submit button at (885, 618) on button.btn.btn-primary
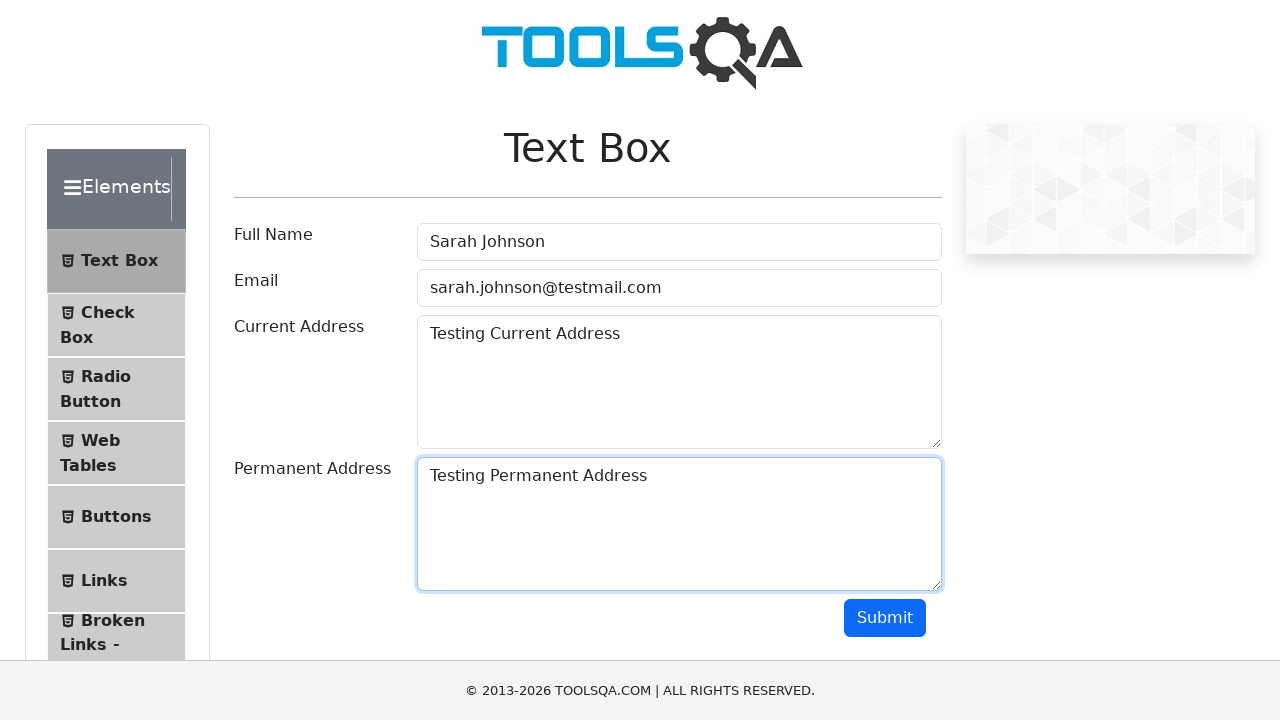

Output section loaded with form submission results
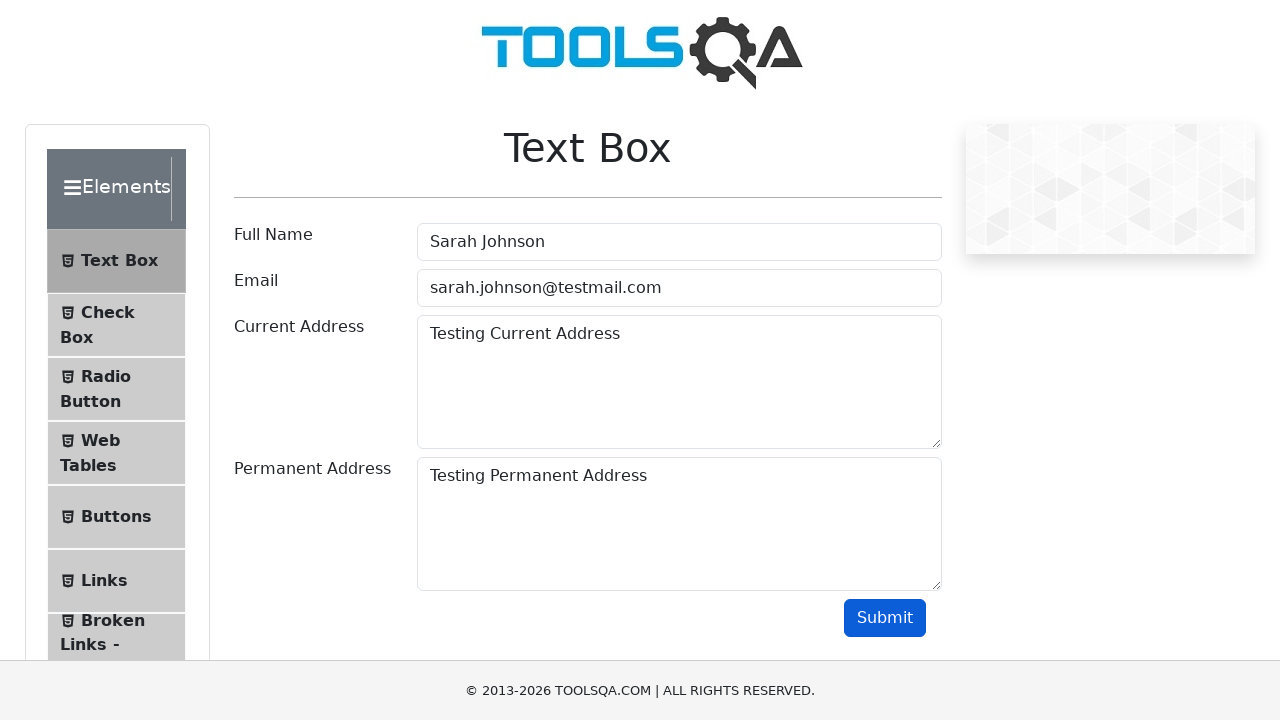

Email output field is now visible
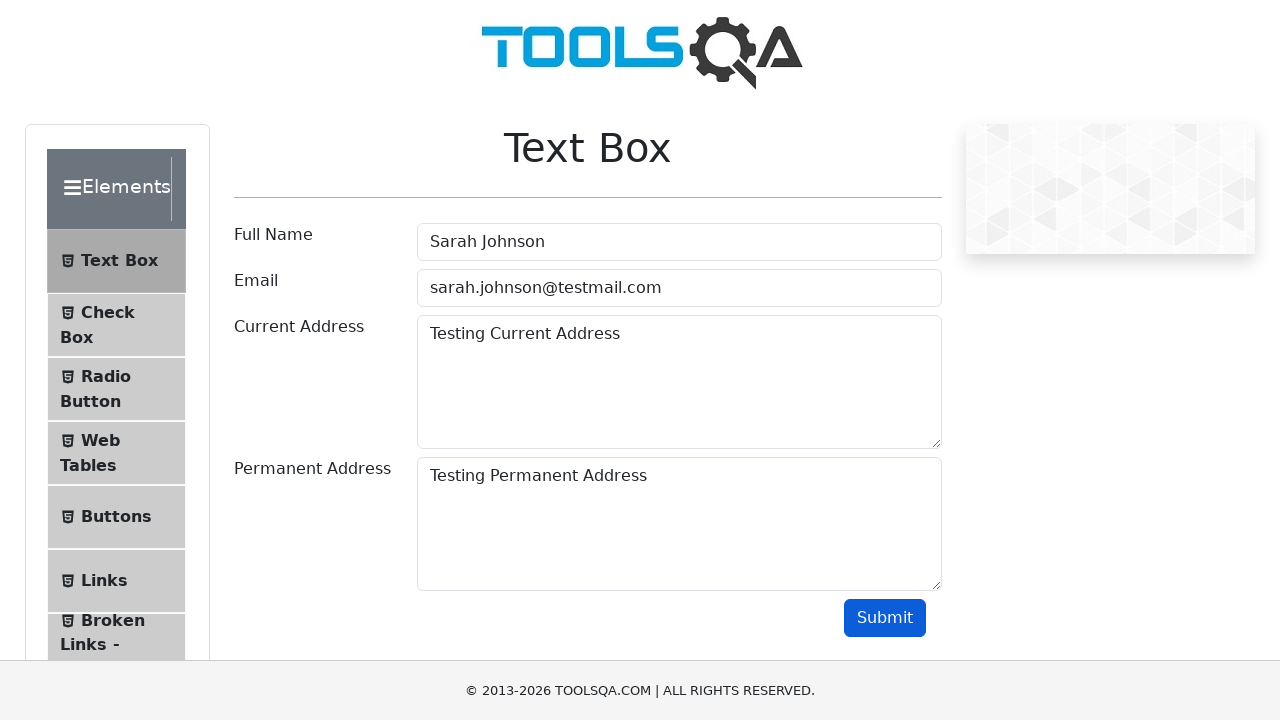

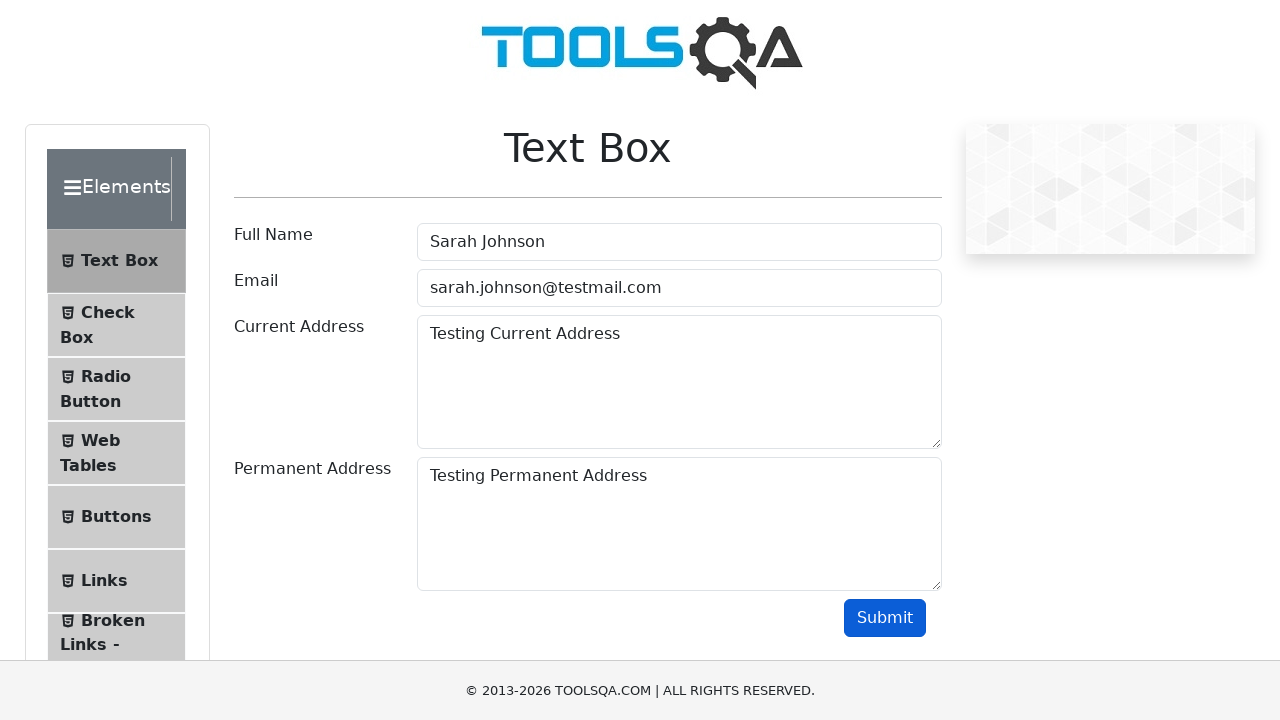